Navigates to OrangeHRM demo site and verifies the page title

Starting URL: https://opensource-demo.orangehrmlive.com/

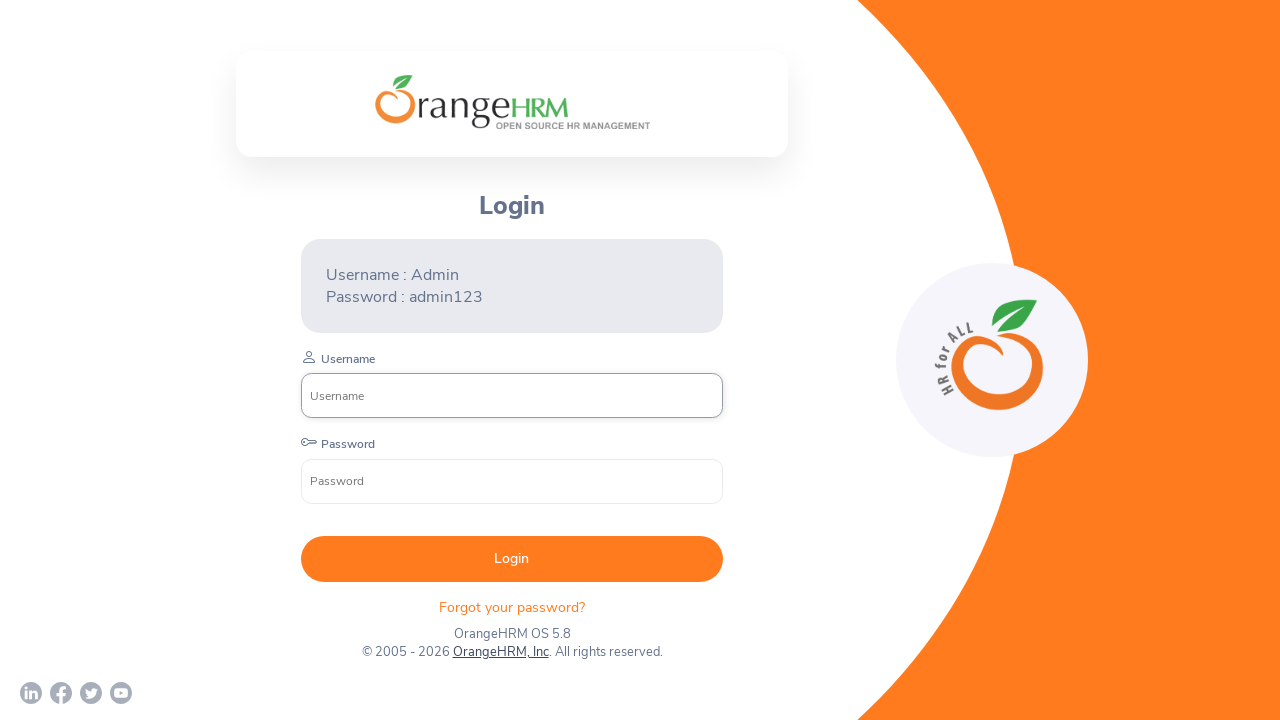

Retrieved page title
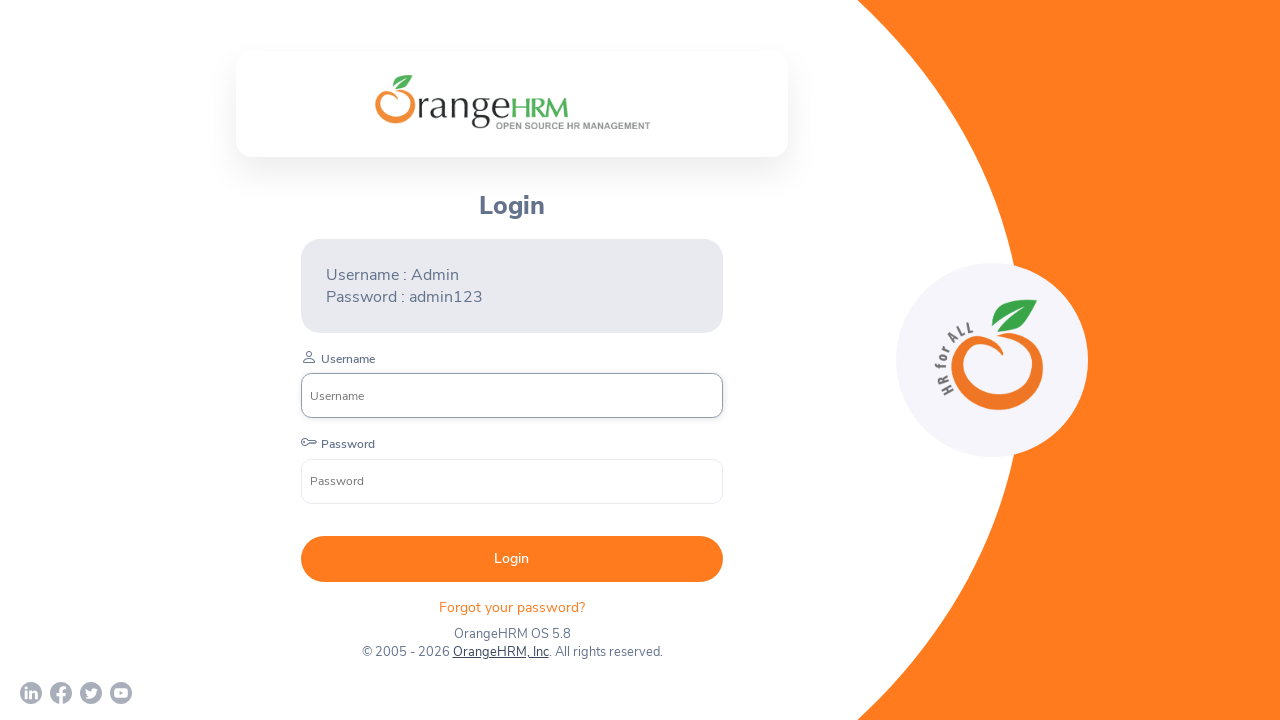

Printed page title: OrangeHRM
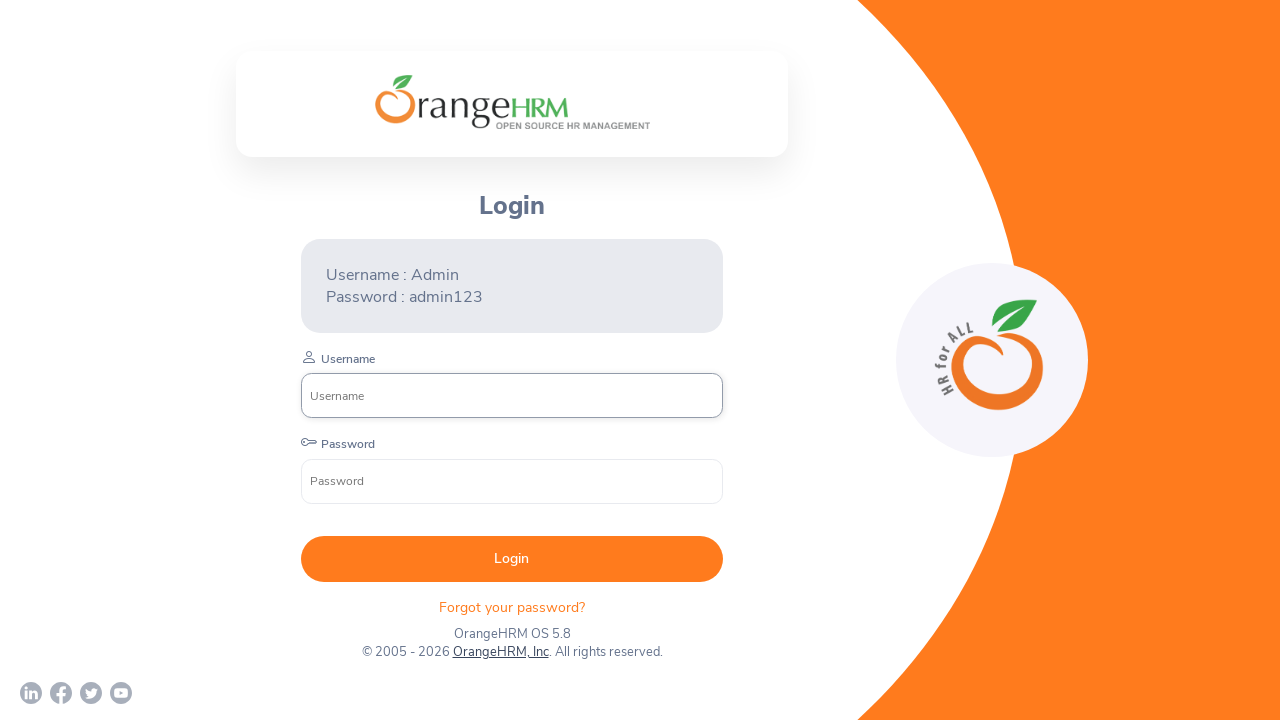

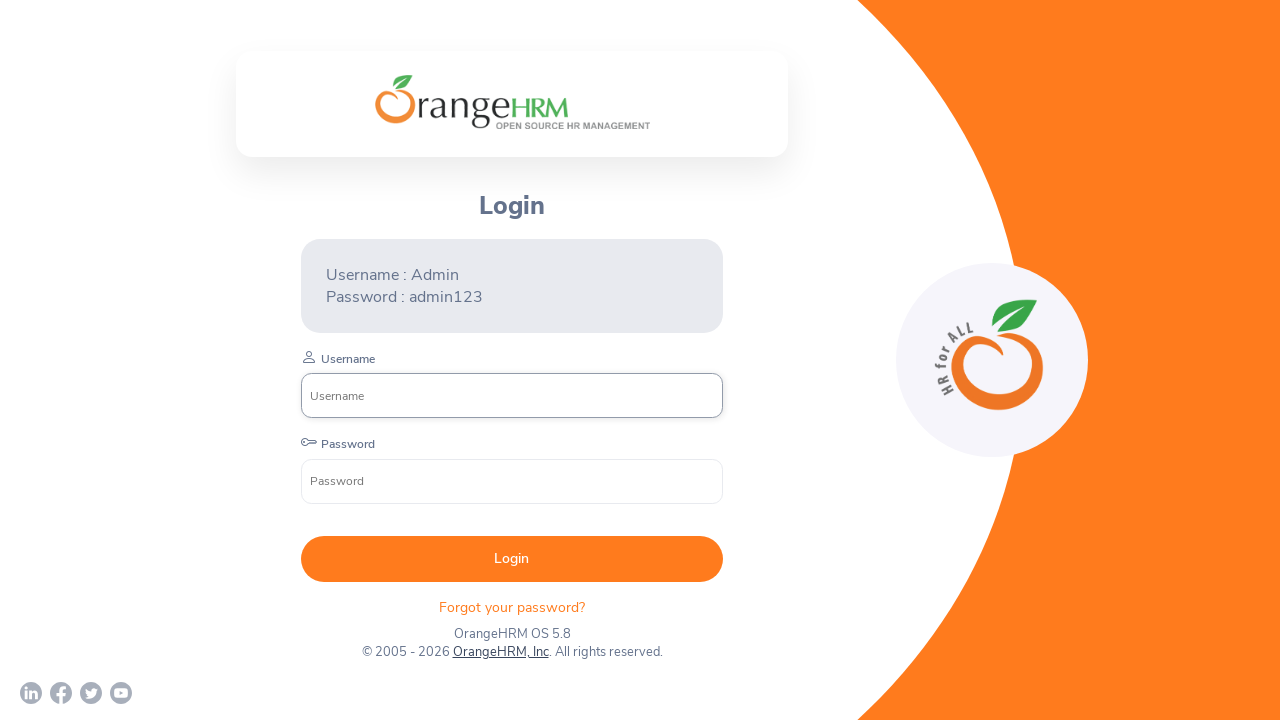